Tests the fake person data generator form on 4devs.com by setting the quantity and clicking the generate button, then verifying that results are displayed

Starting URL: https://www.4devs.com.br/gerador_de_pessoas

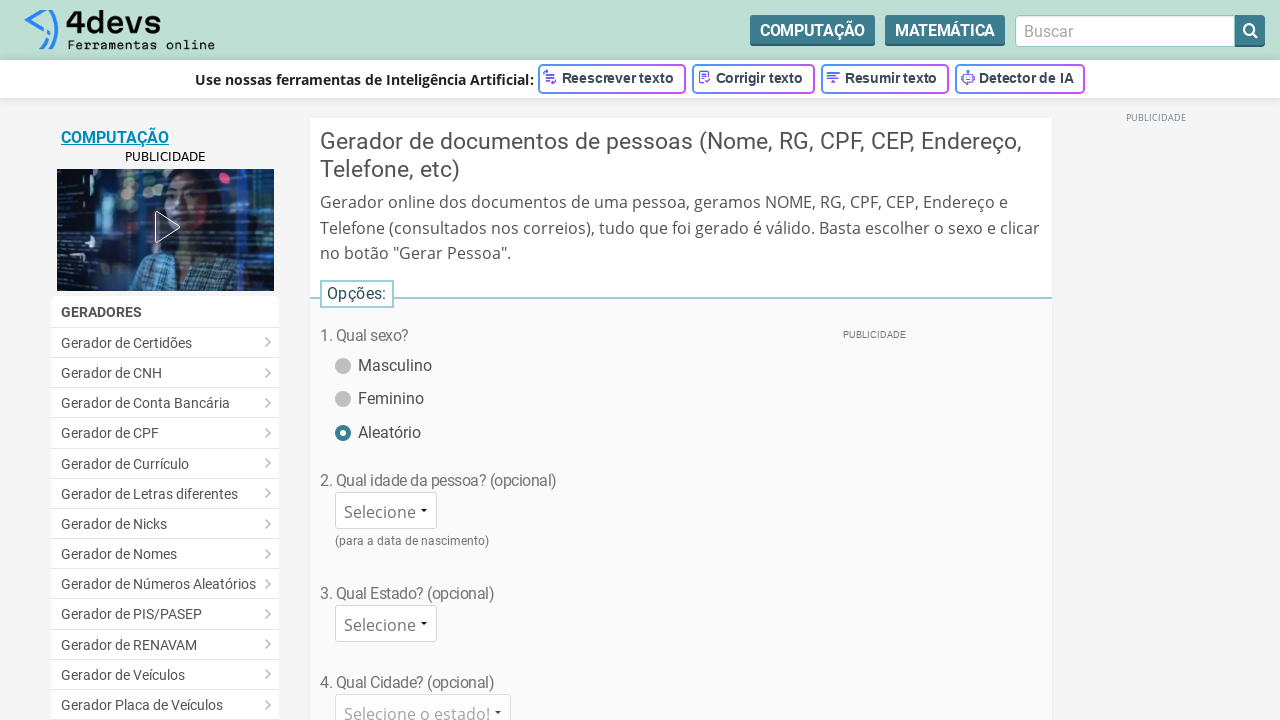

Filled quantity field with '5' to generate 5 people on input[name='txt_qtde']
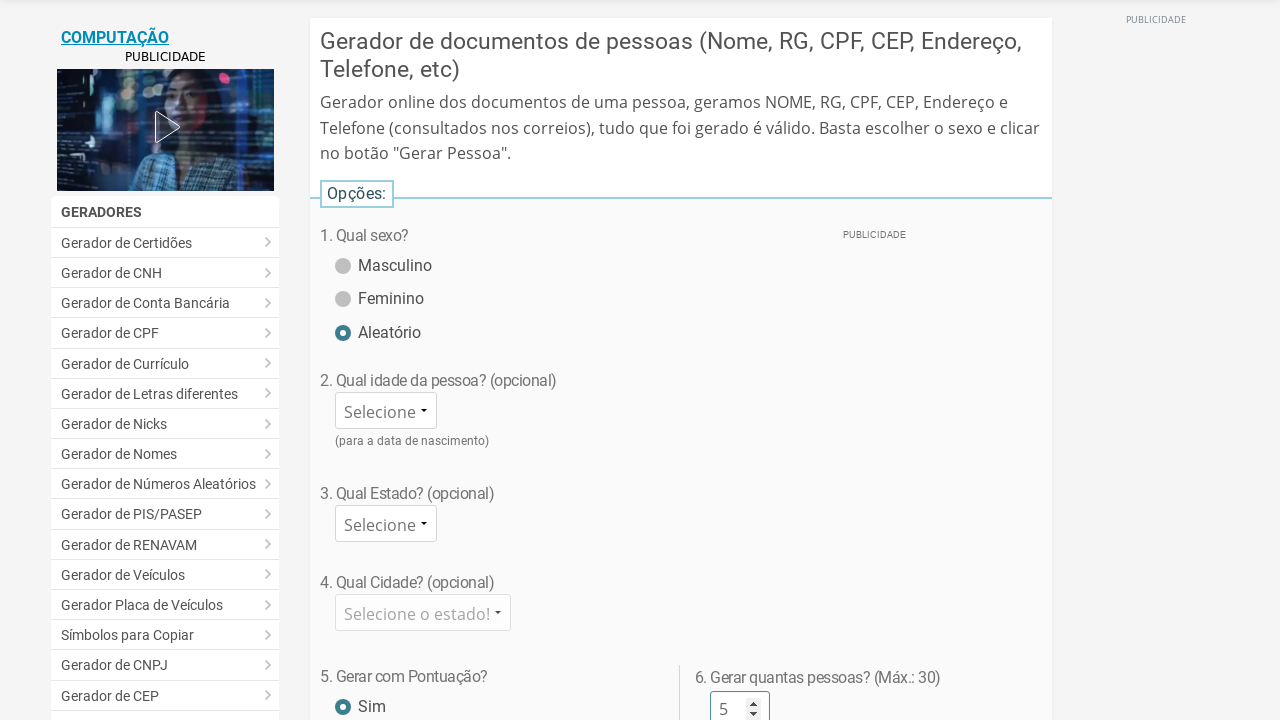

Clicked the generate button to create fake person data at (681, 360) on #bt_gerar_pessoa
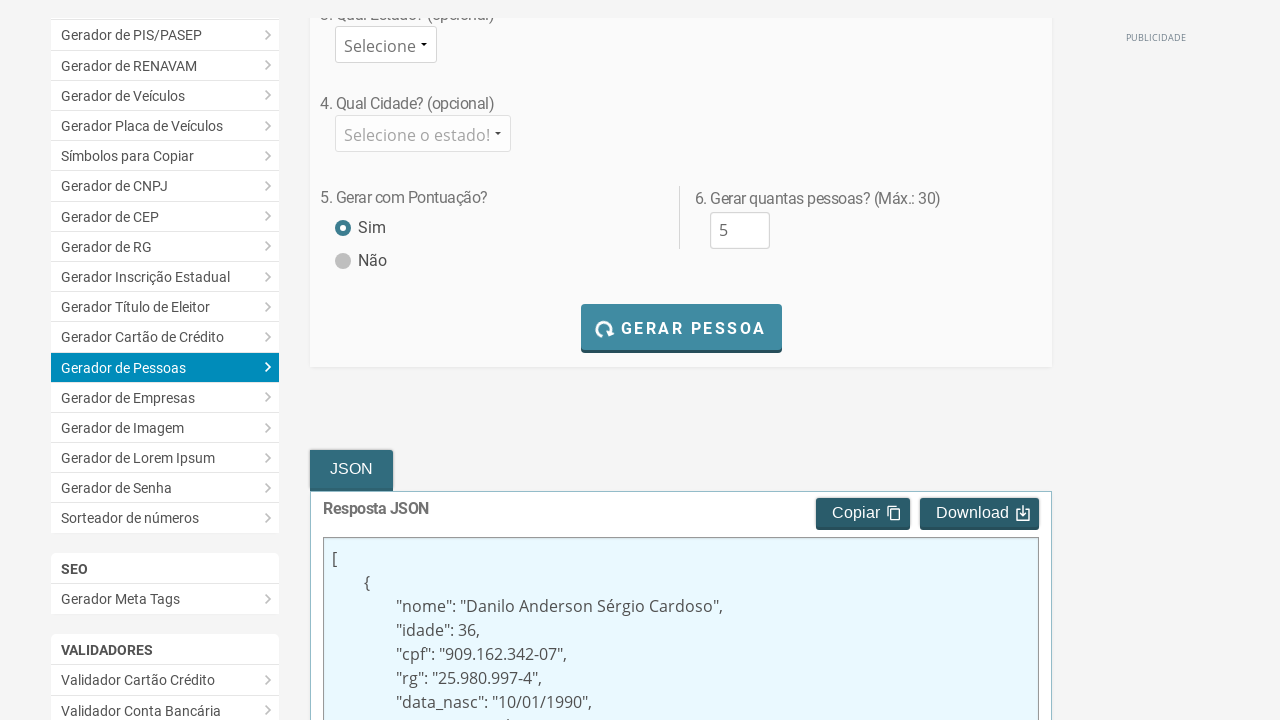

JSON data field appeared on the page
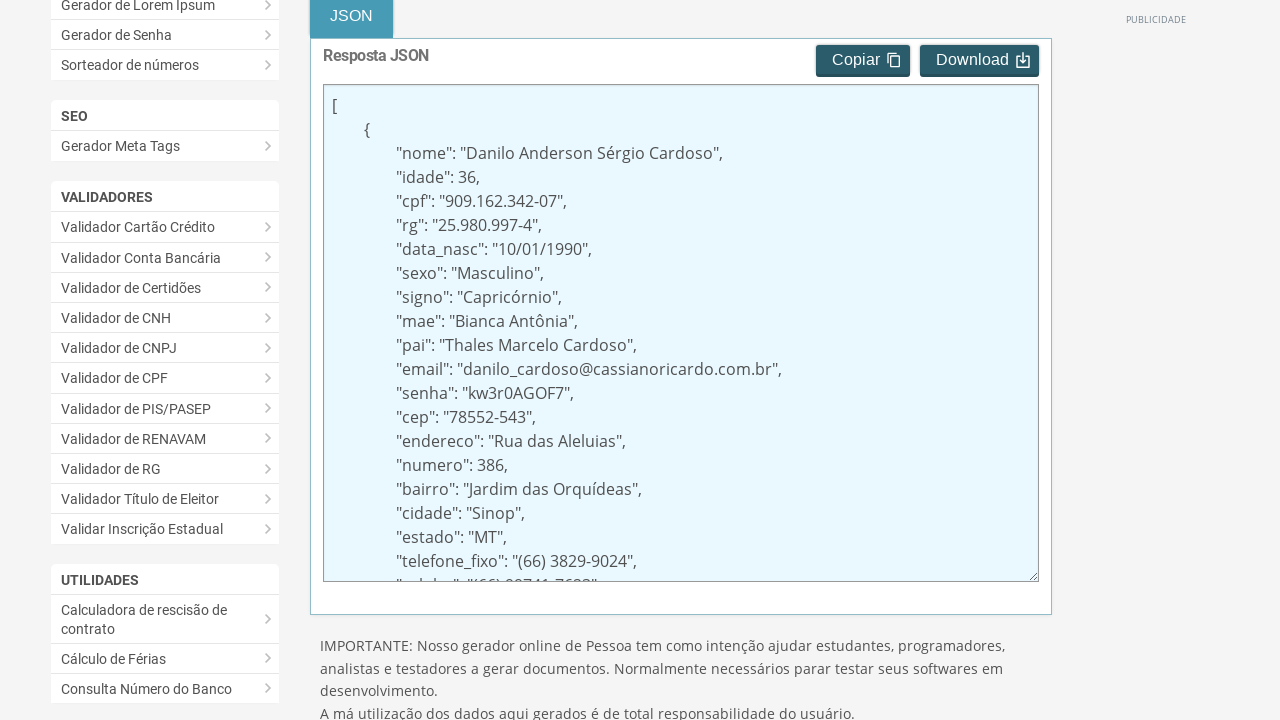

Verified that generated data is present in the JSON field
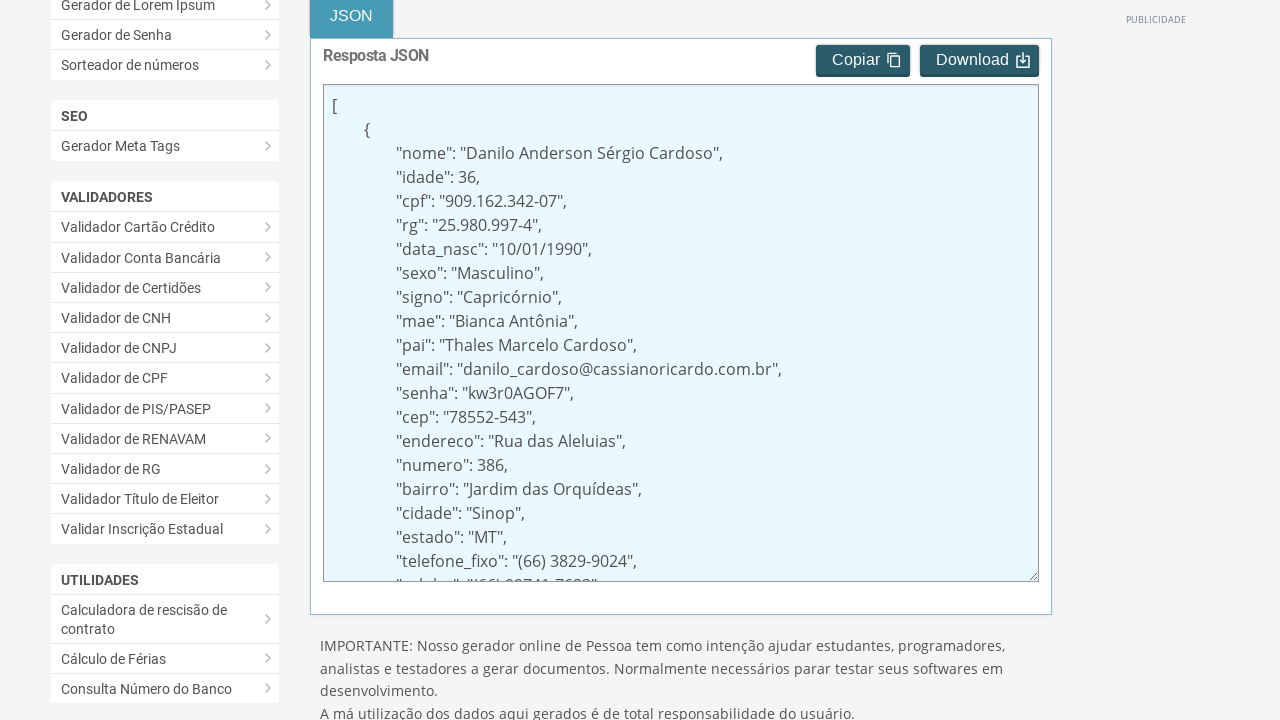

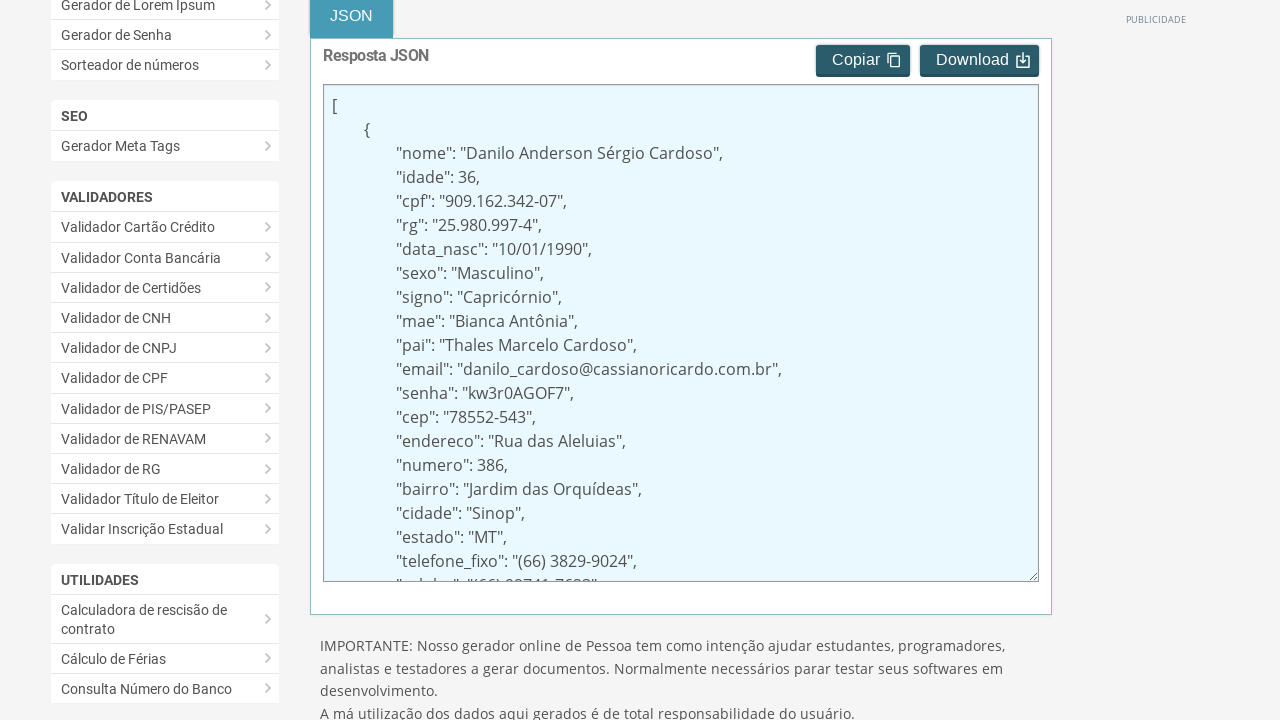